Tests the gross to net salary calculator applying tax rate level 1

Starting URL: https://thin-pham.web.app/

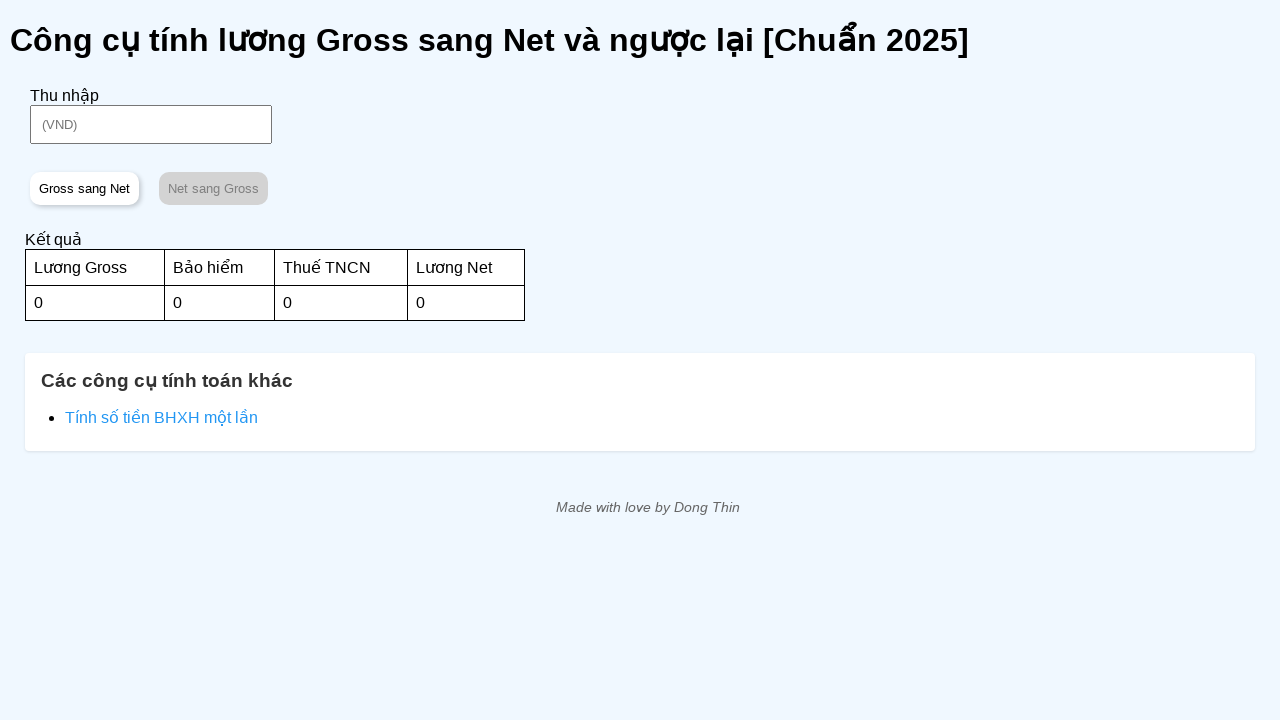

Located income input field
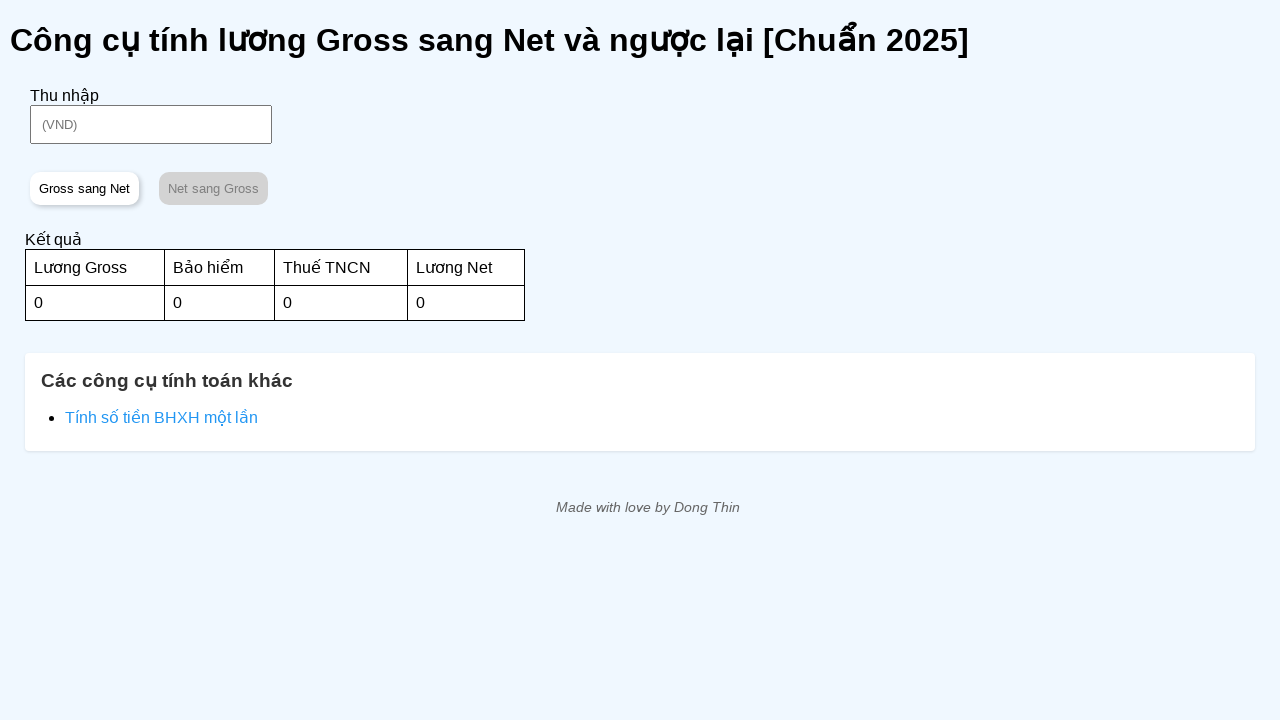

Located 'Gross sang Net' button
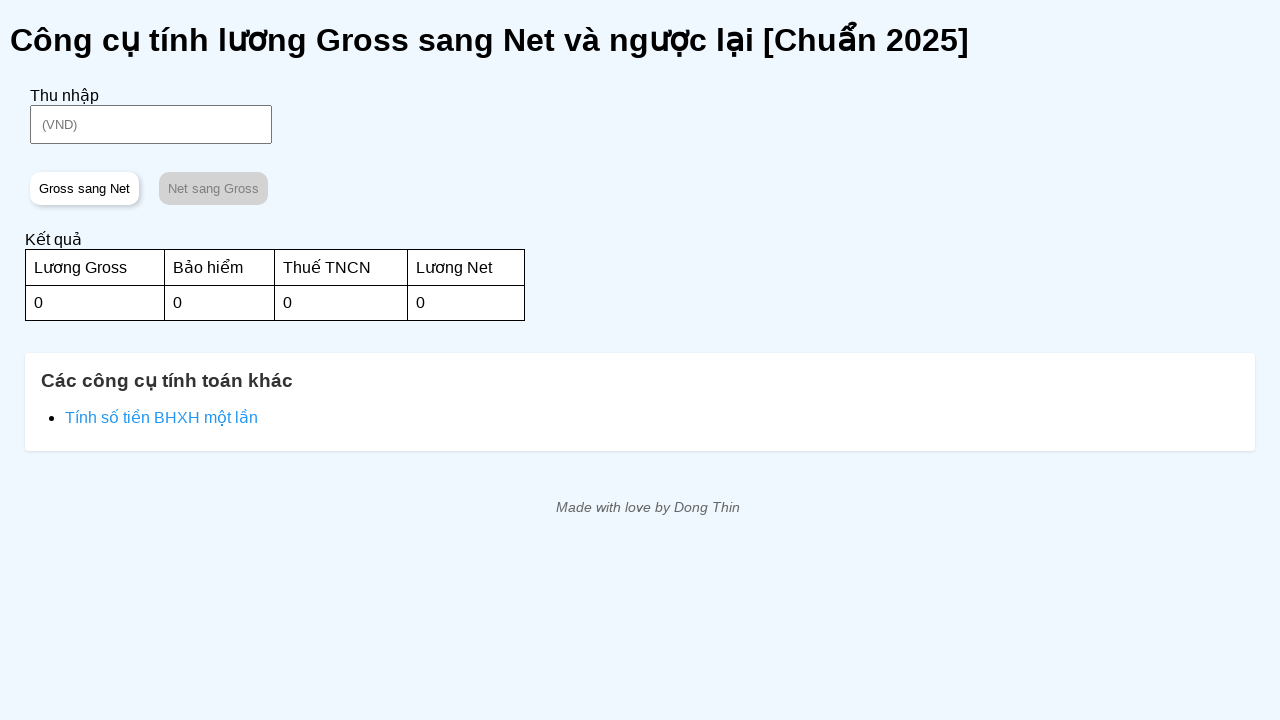

Clicked on income input field at (151, 124) on #income
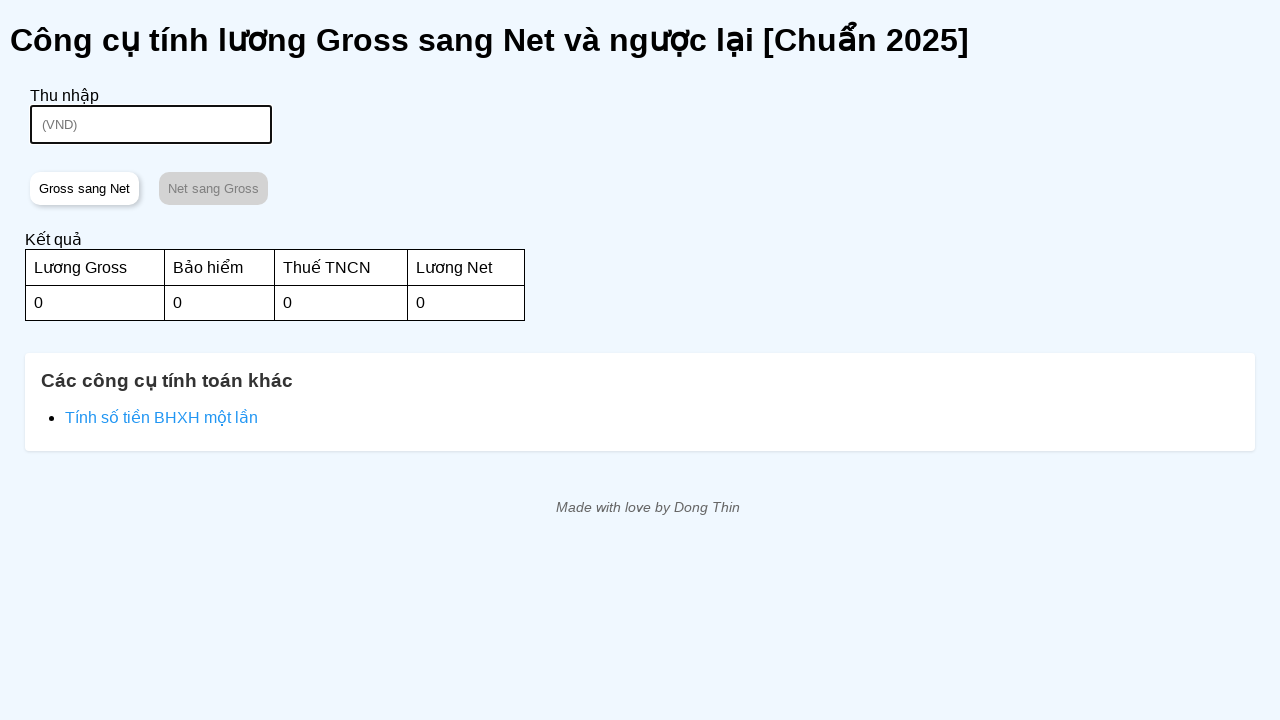

Filled income input with '12300000' on #income
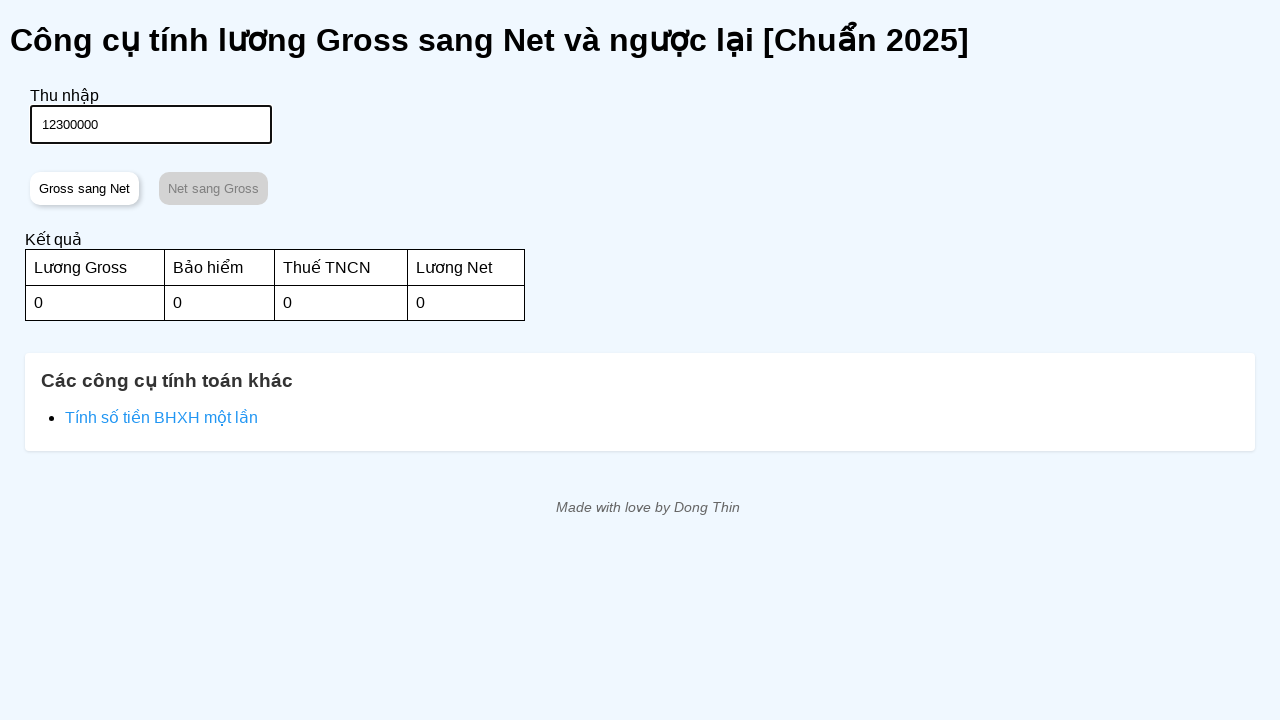

Clicked 'Gross sang Net' button to calculate at (84, 188) on internal:role=button[name="Gross sang Net"i]
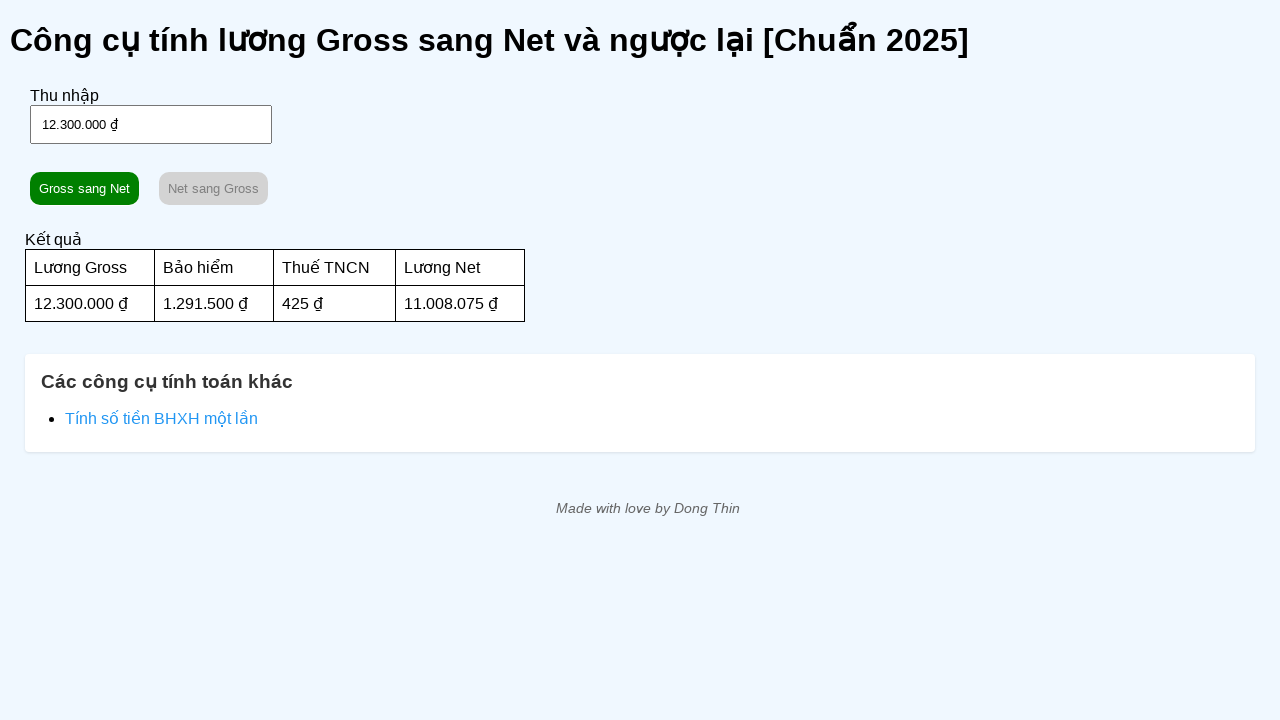

Verified gross salary is '12.300.000 ₫'
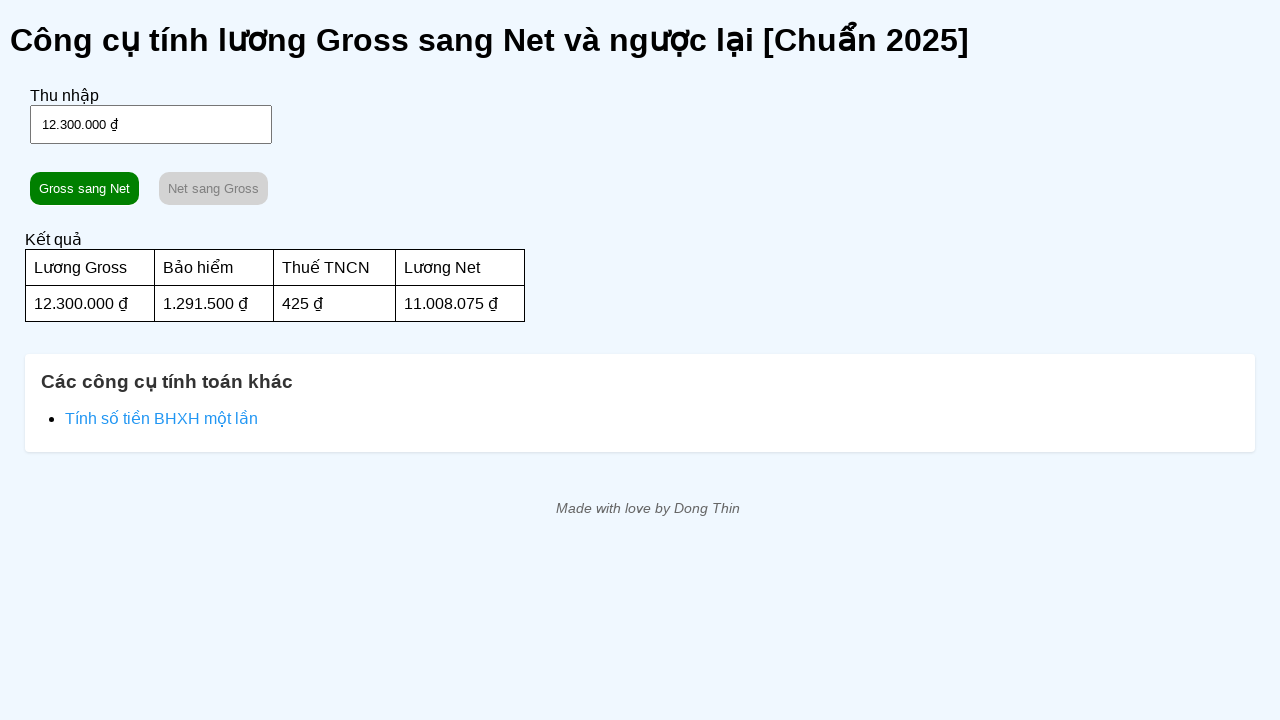

Verified insurance deduction is '1.291.500 ₫'
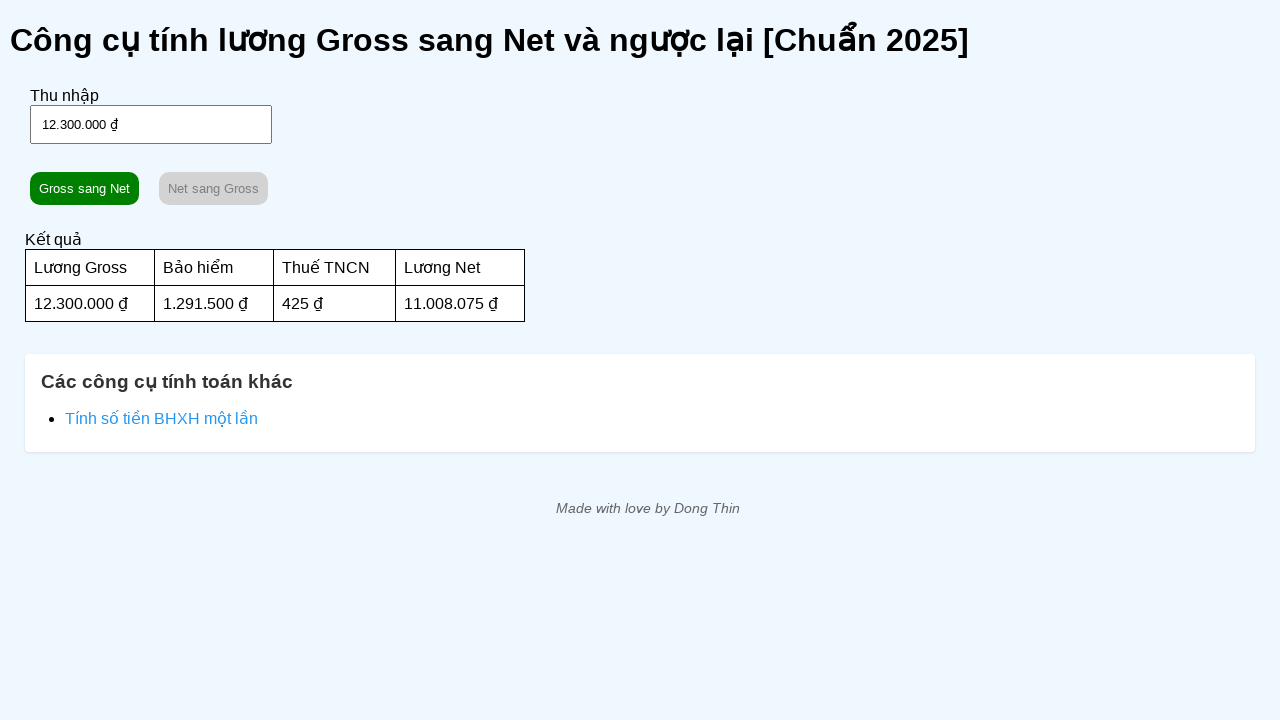

Verified tax rate level 1 is '425 ₫'
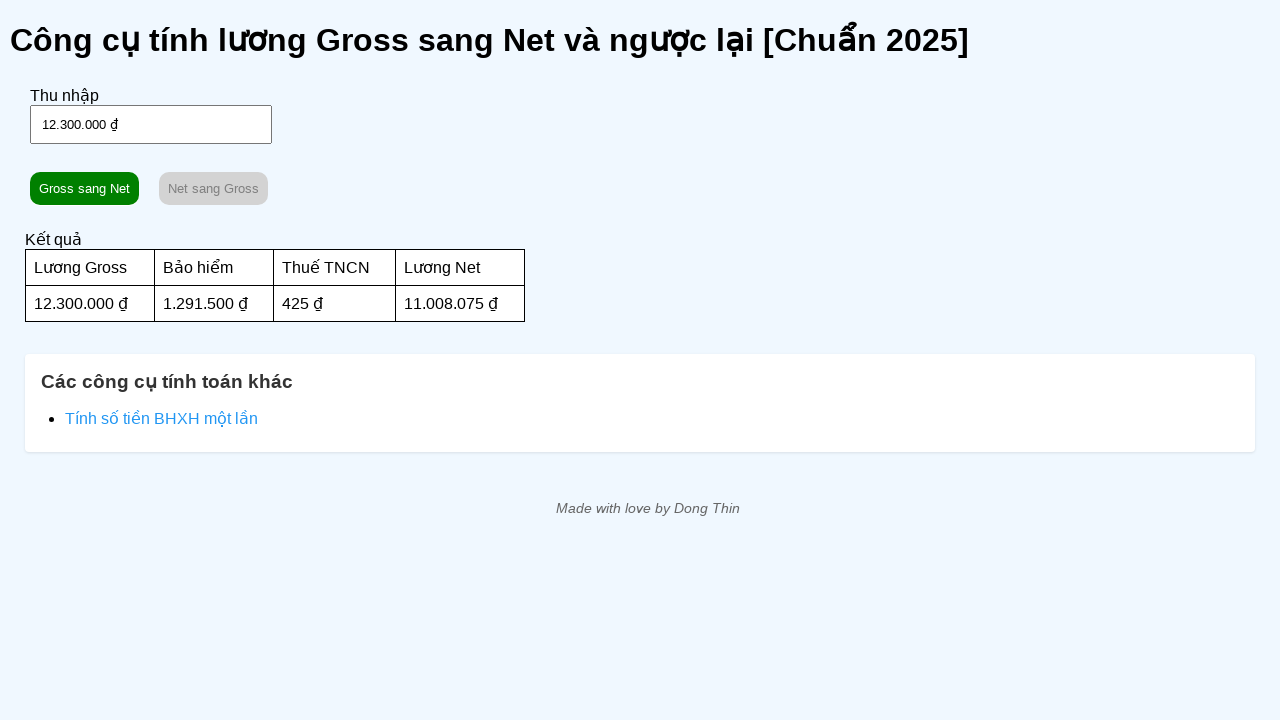

Verified net salary is '11.008.075 ₫'
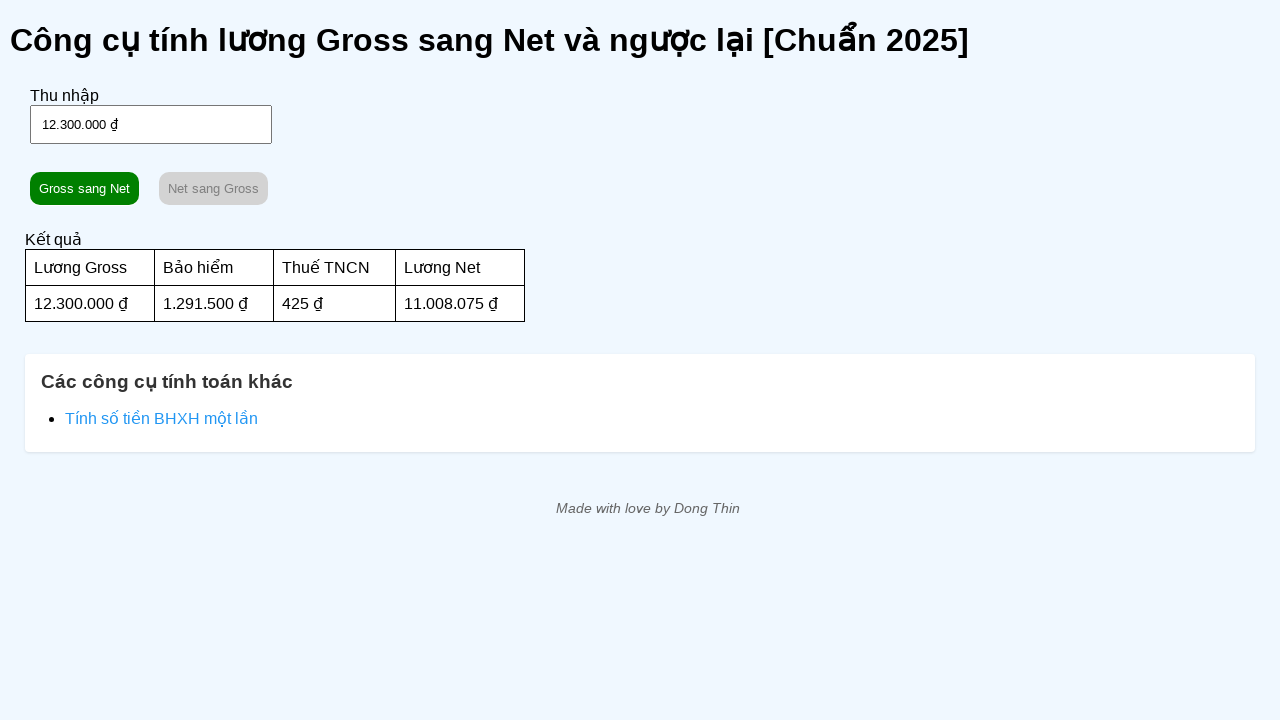

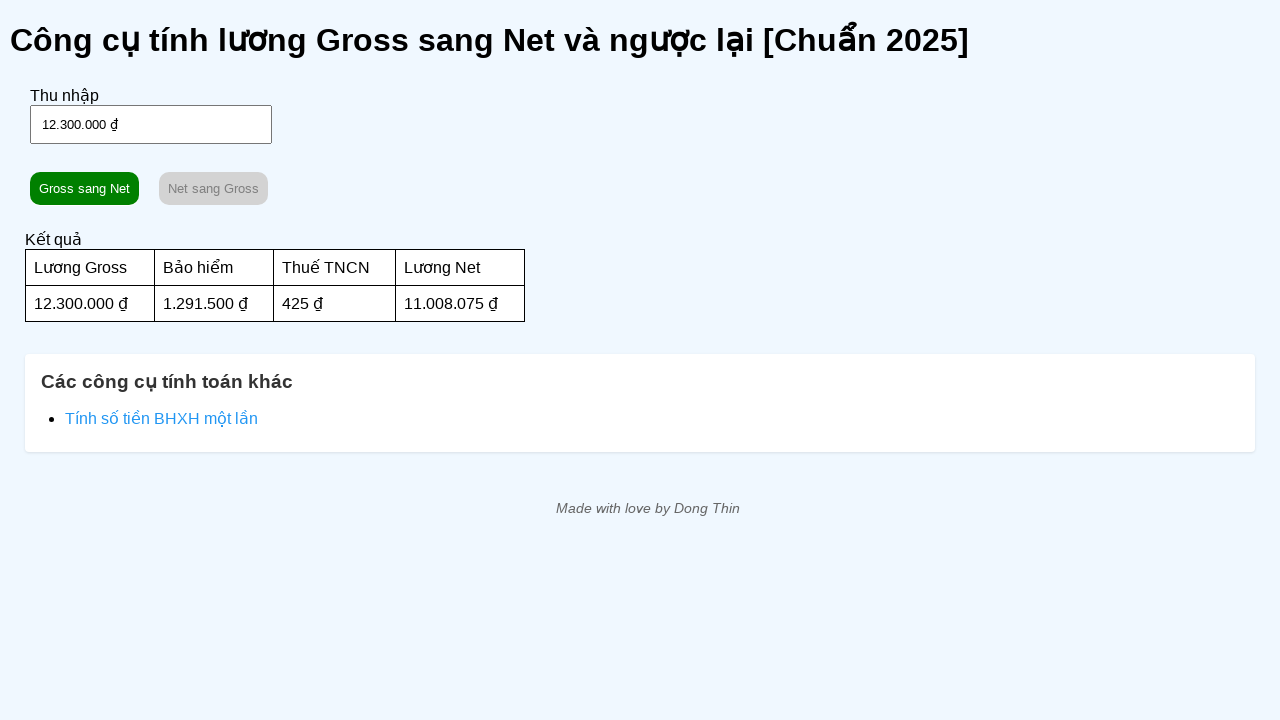